Tests retrieving the HTML content of a dropdown menu element on the WebdriverIO homepage

Starting URL: https://webdriver.io

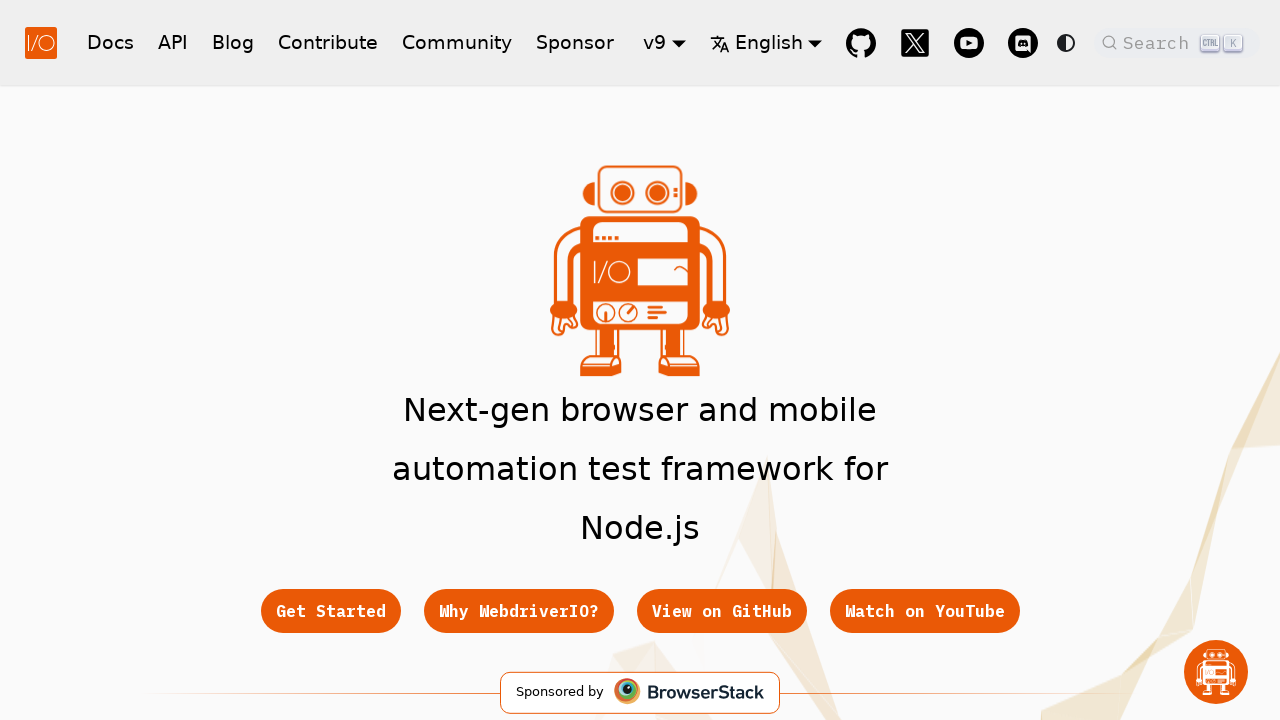

Waited for dropdown menu element to be attached to DOM
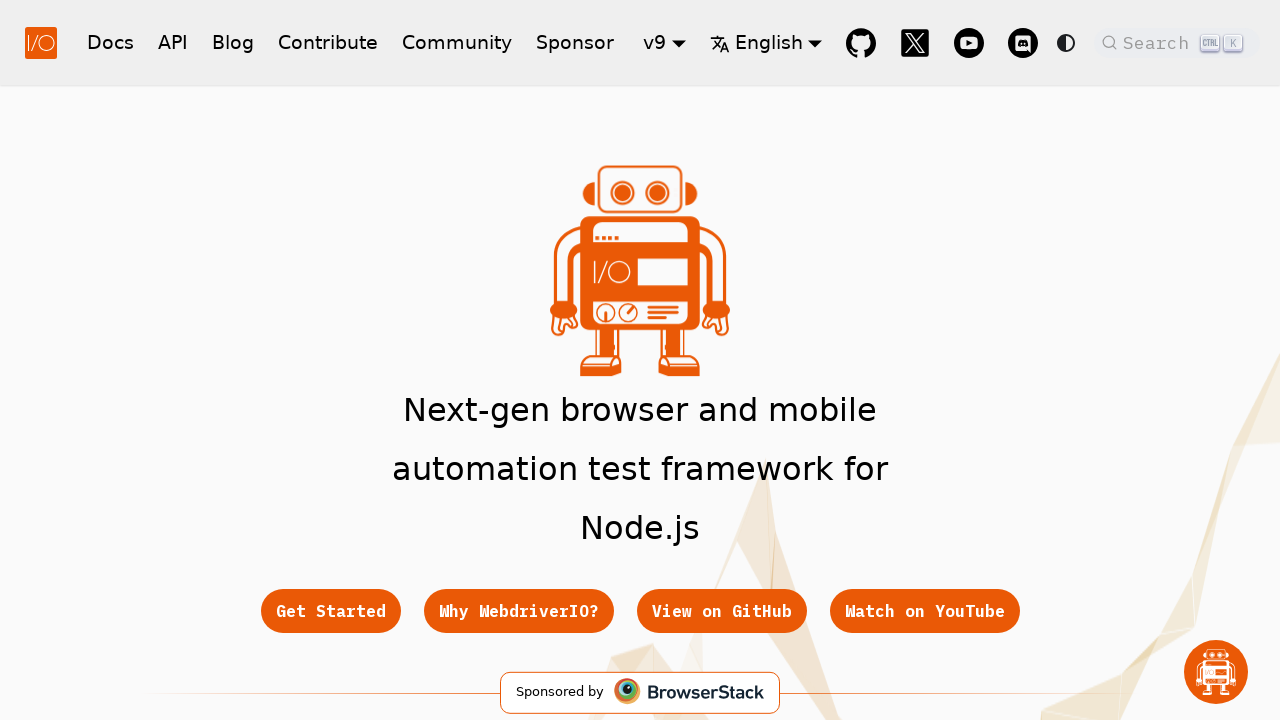

Retrieved outer HTML content of dropdown menu element
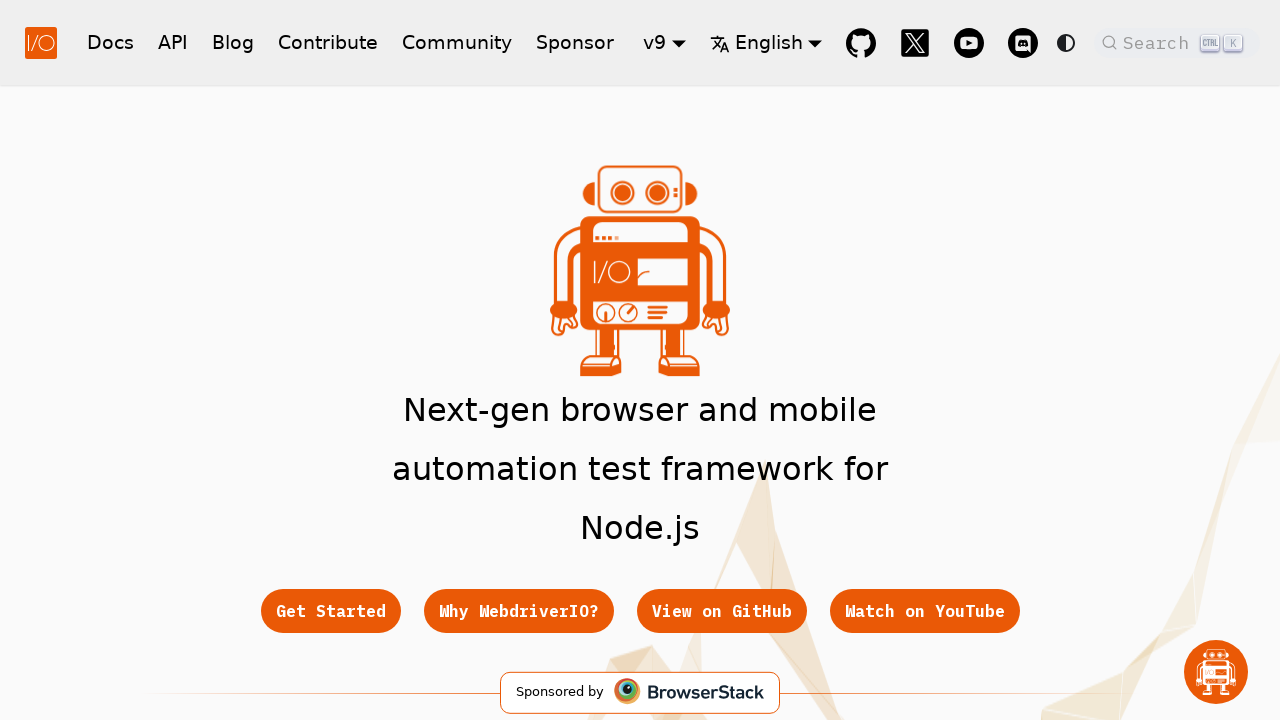

Retrieved inner HTML content of dropdown menu element
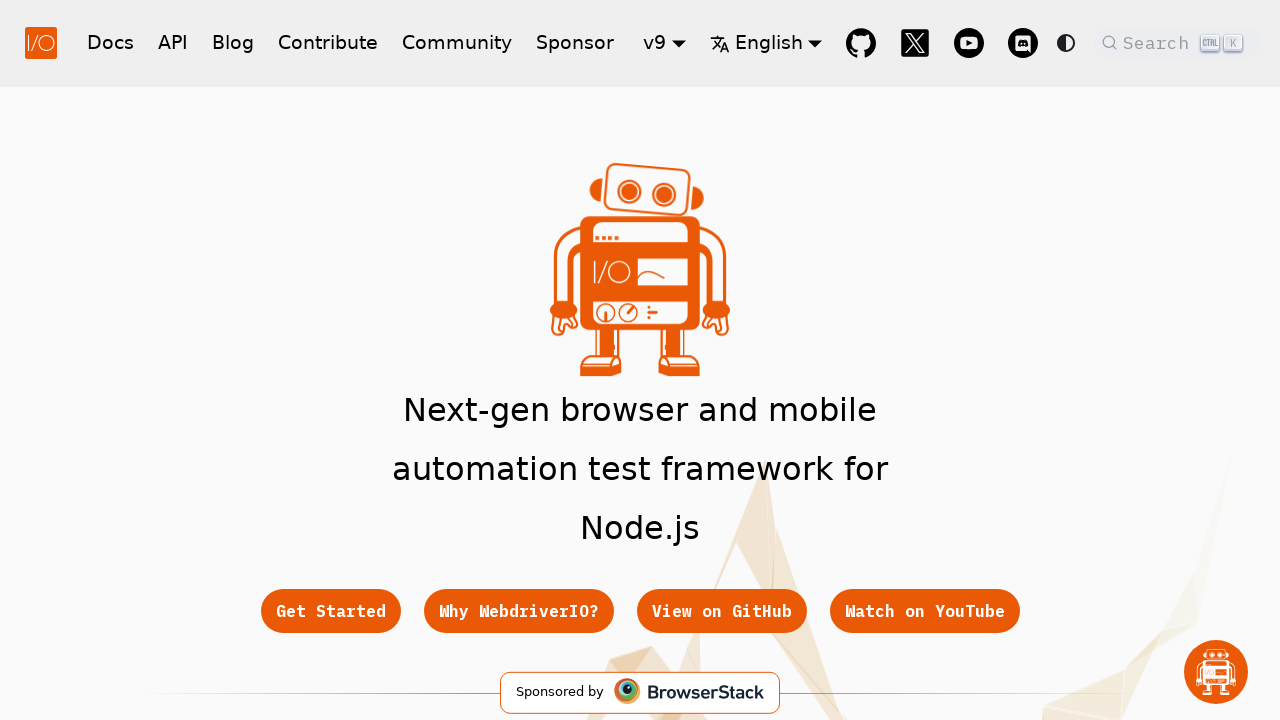

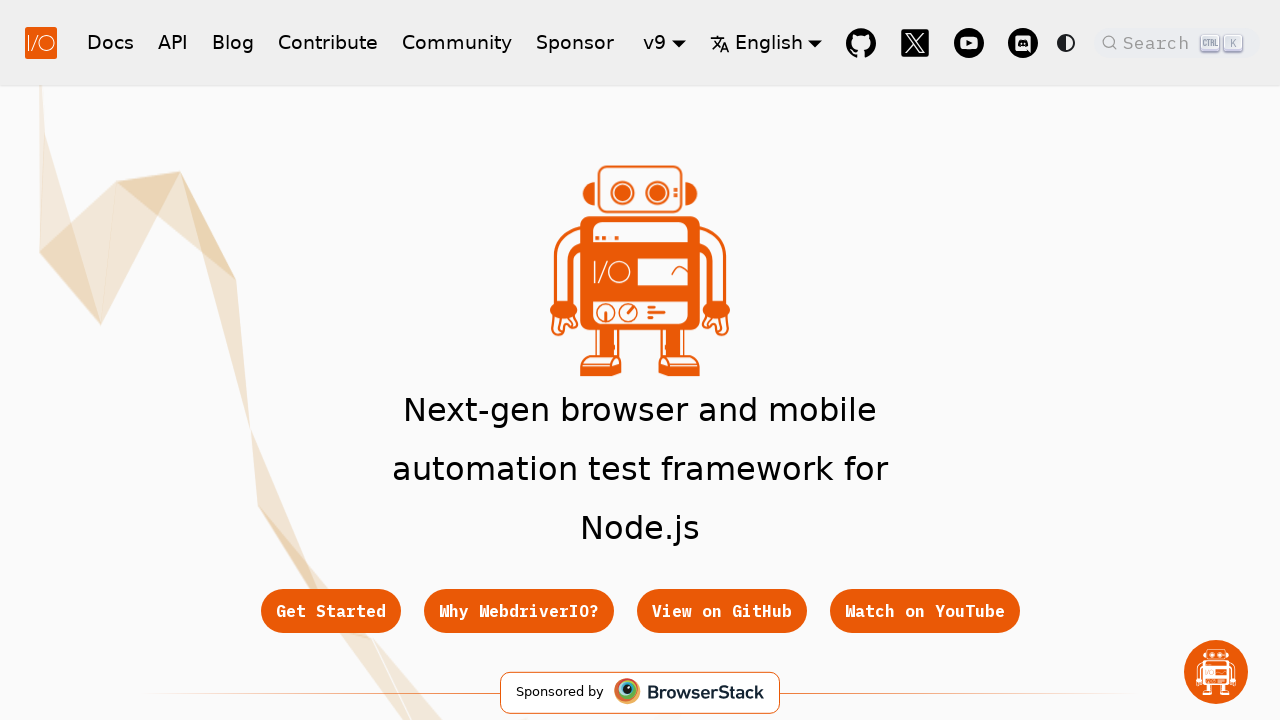